Tests the Wix.com link by clicking it and verifying it opens Wix page in new tab

Starting URL: https://ancabota09.wixsite.com/intern

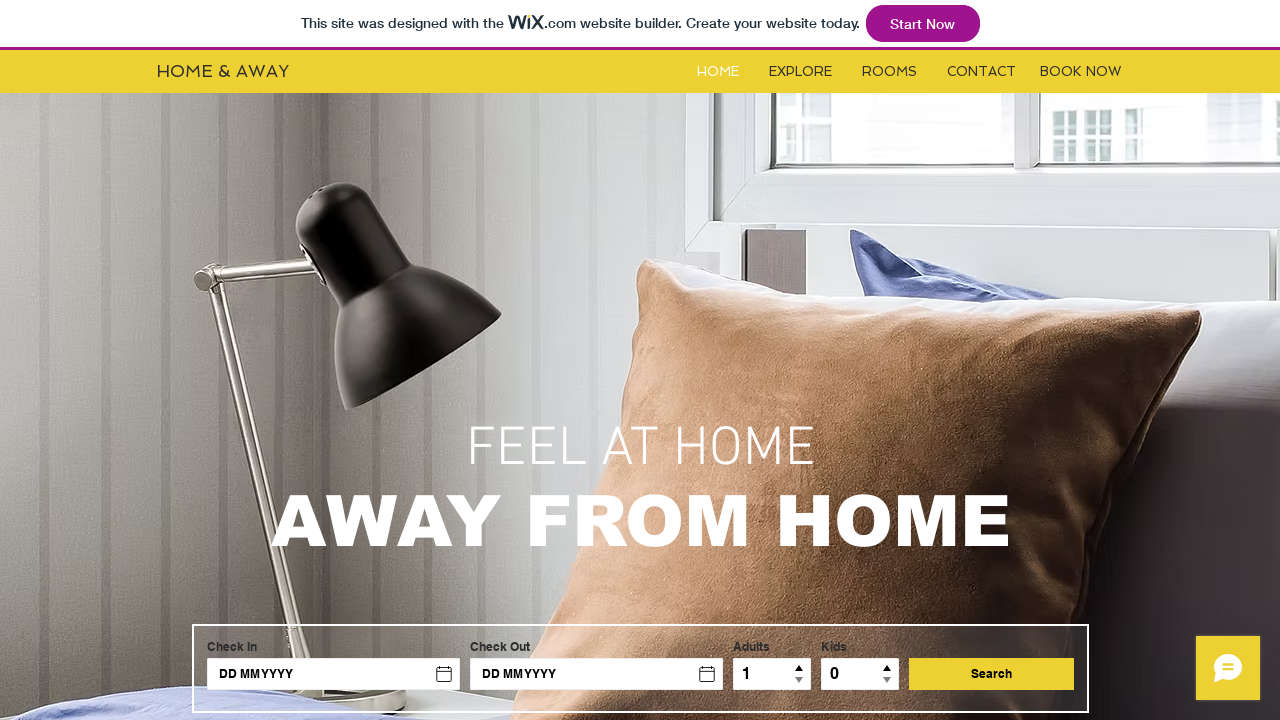

Clicked Wix.com link and new page opened at (806, 651) on text=Wix.com
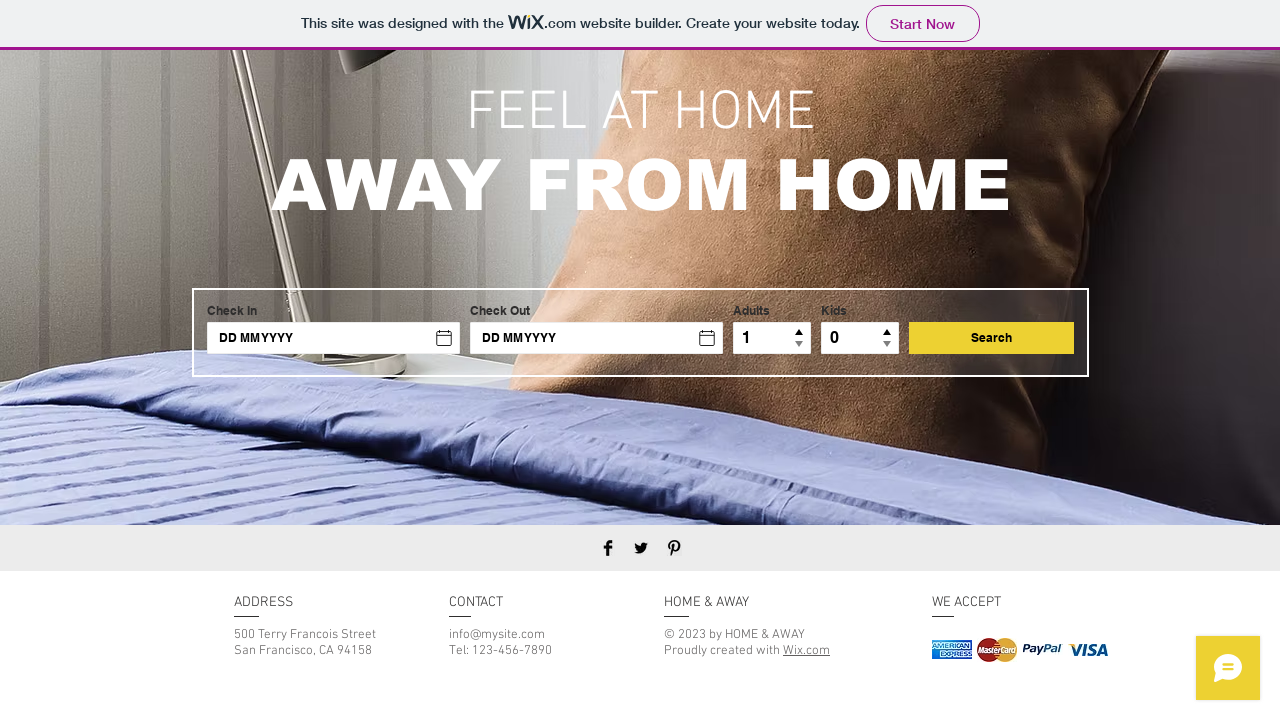

Captured new page object from context
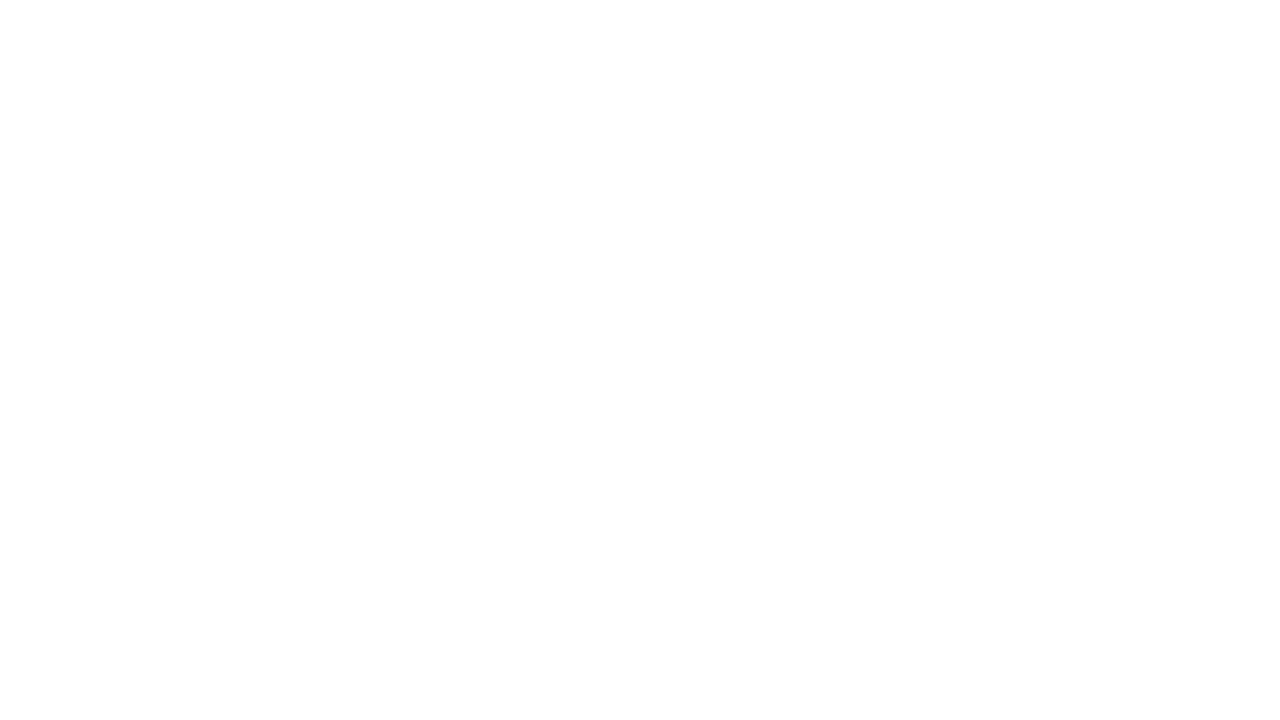

New Wix page loaded successfully
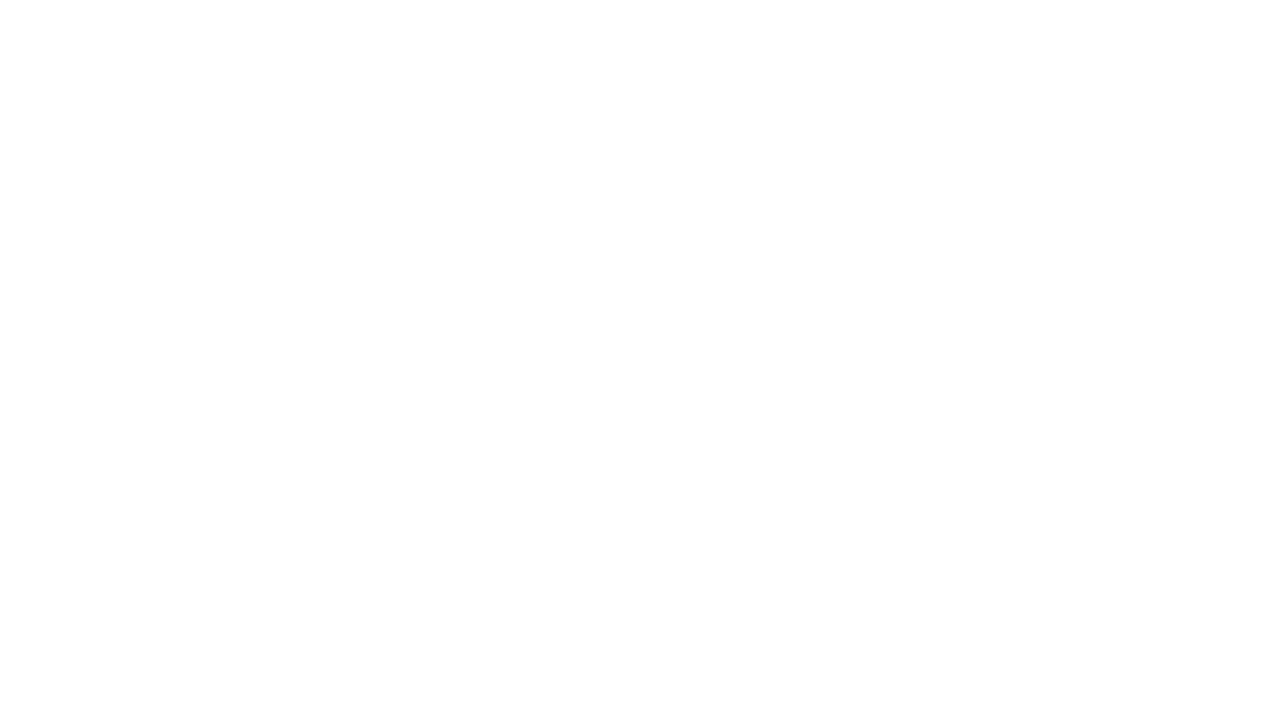

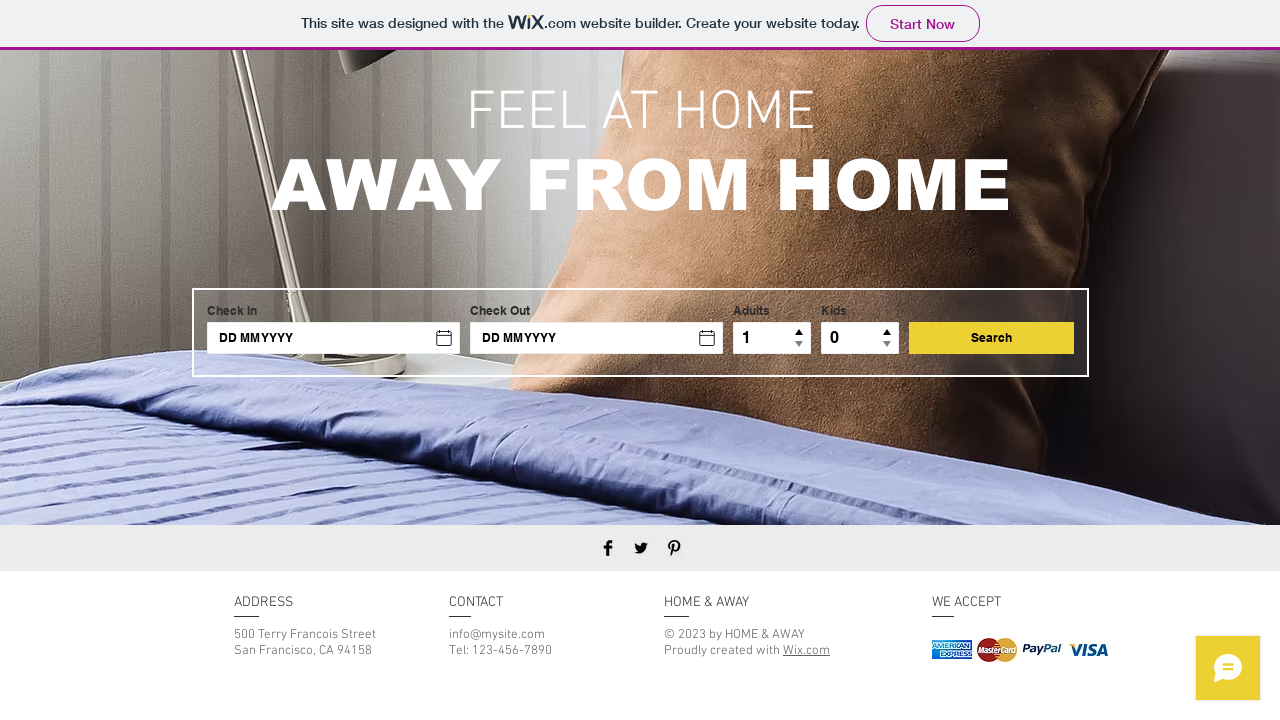